Verifies the home page displays correct header, description, and menu elements

Starting URL: https://acctabootcamp.github.io/site

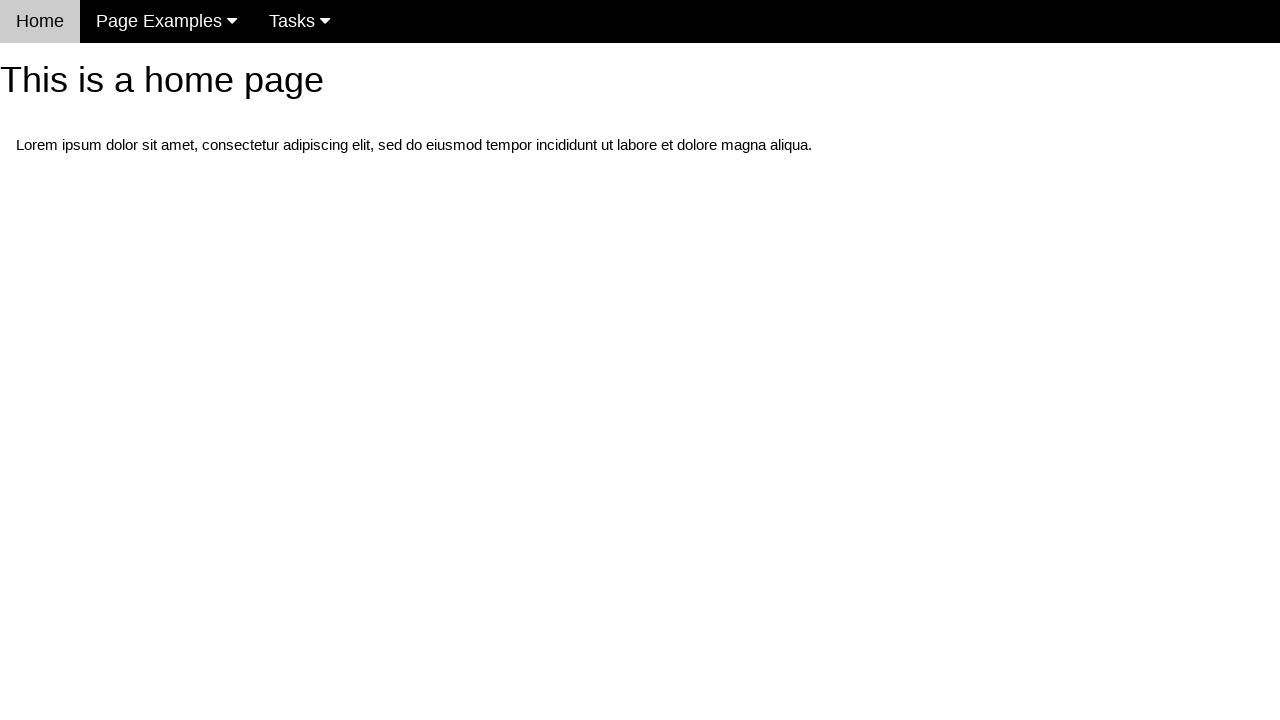

Navigated to home page at https://acctabootcamp.github.io/site
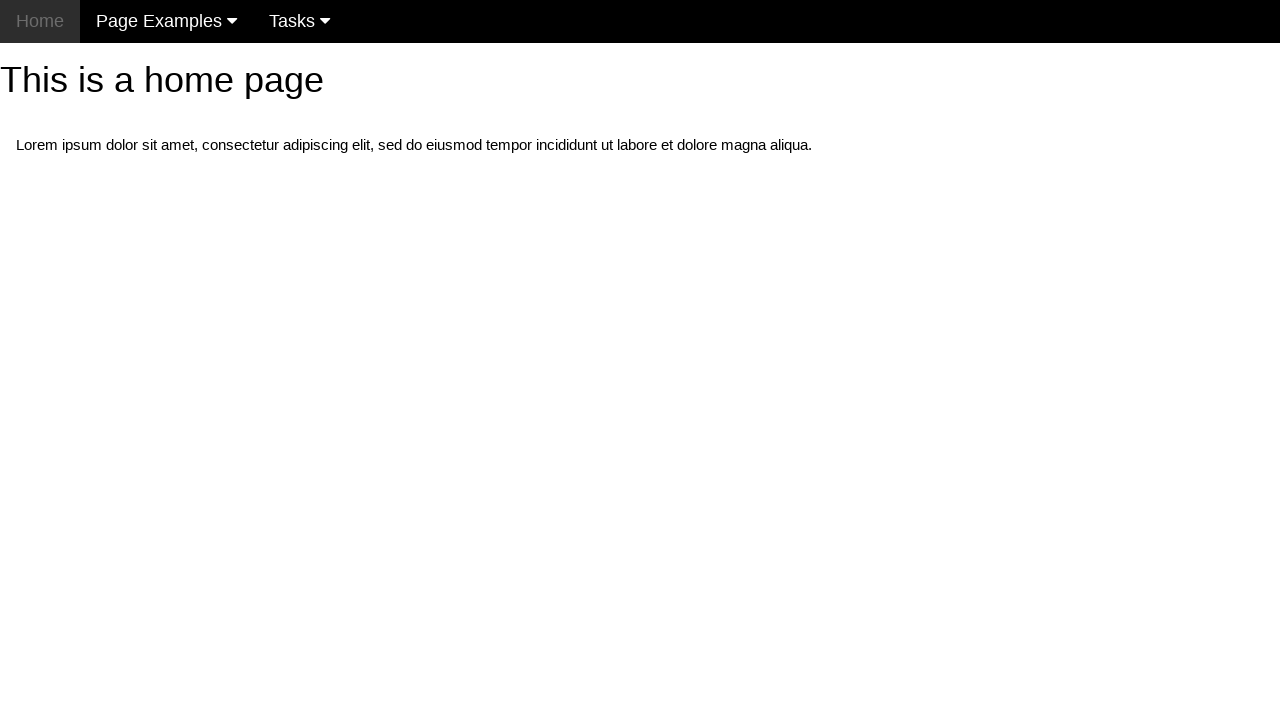

Located h1 header element
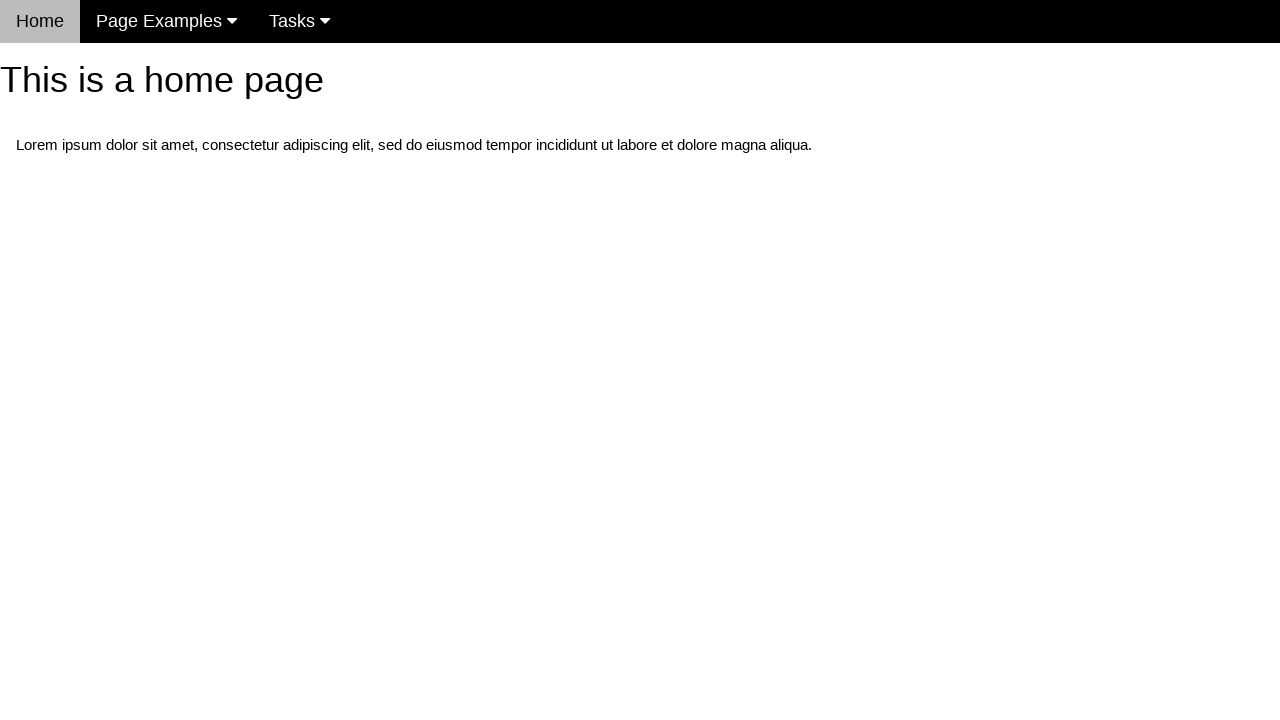

Verified header text is 'This is a home page'
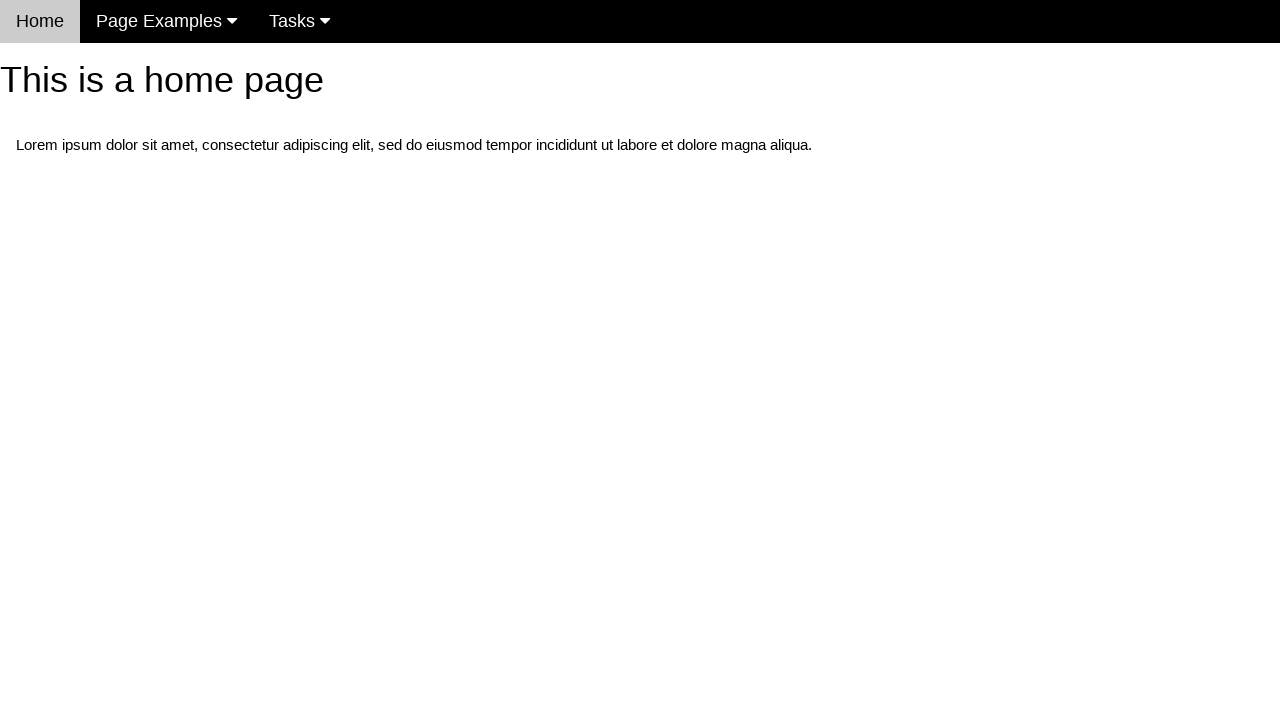

Located paragraph description element
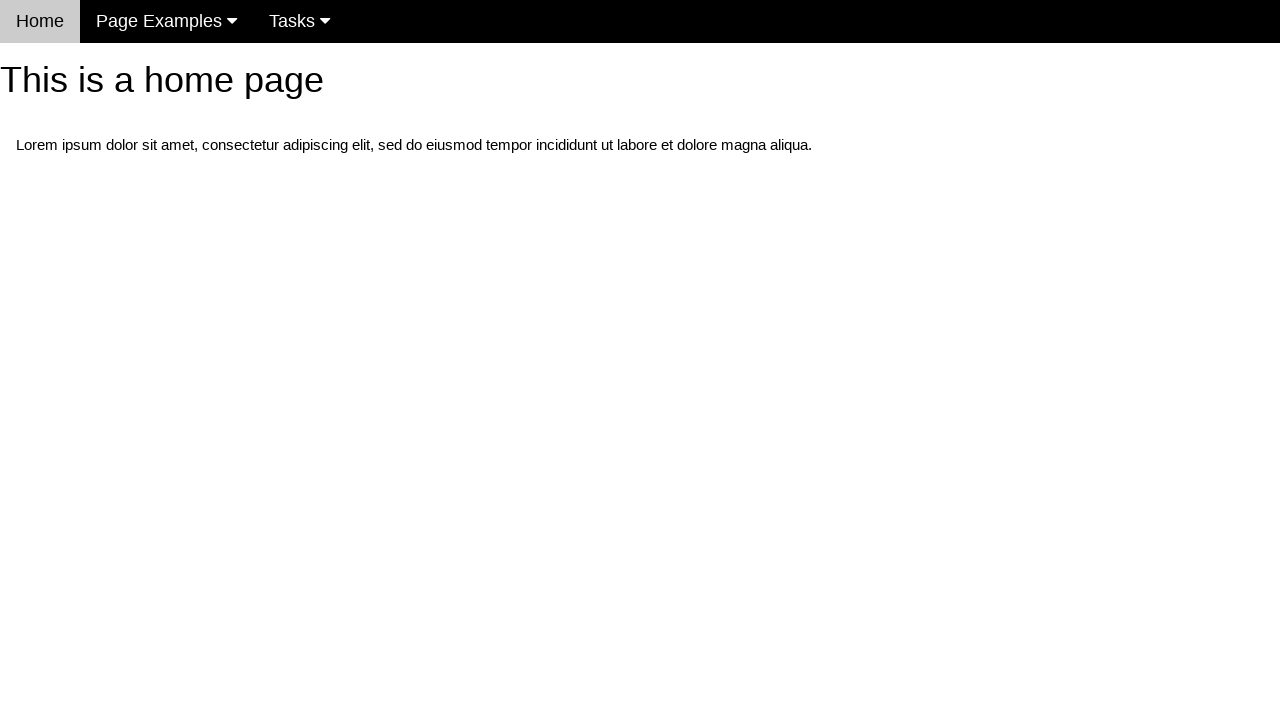

Verified description text matches expected Lorem ipsum content
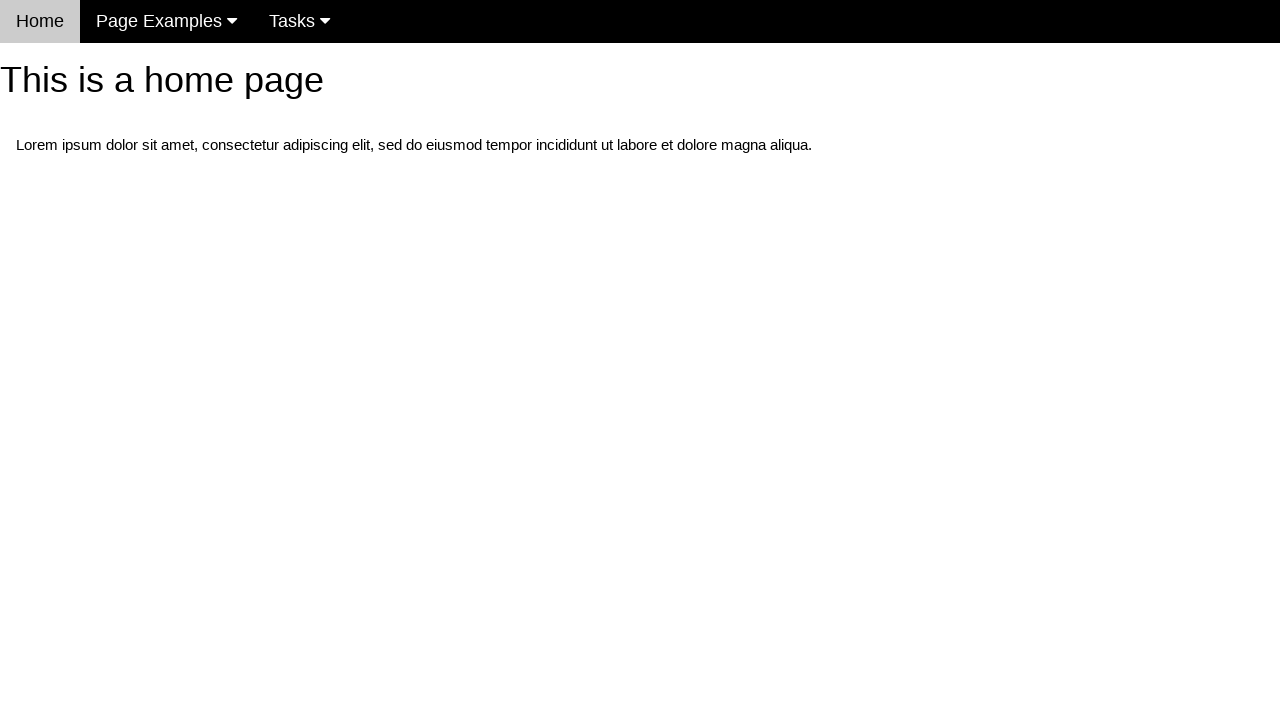

Waited for navigation menu element to be present
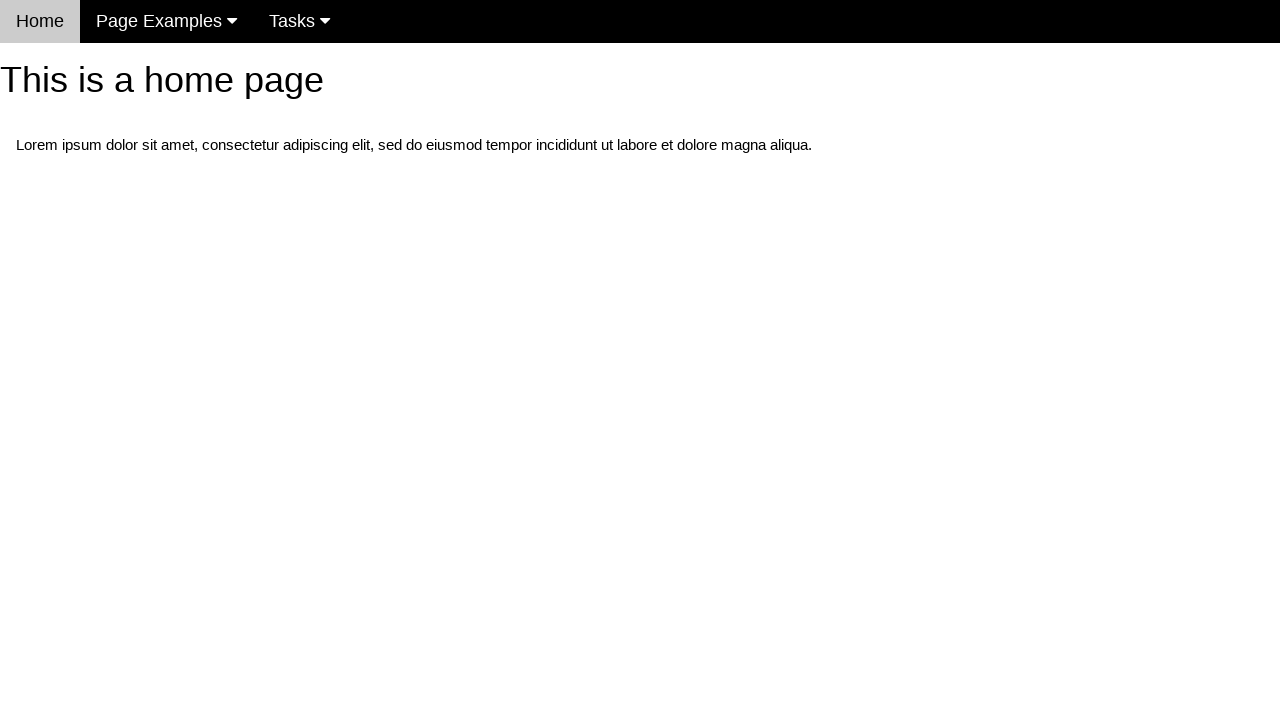

Verified navigation menu is visible on the page
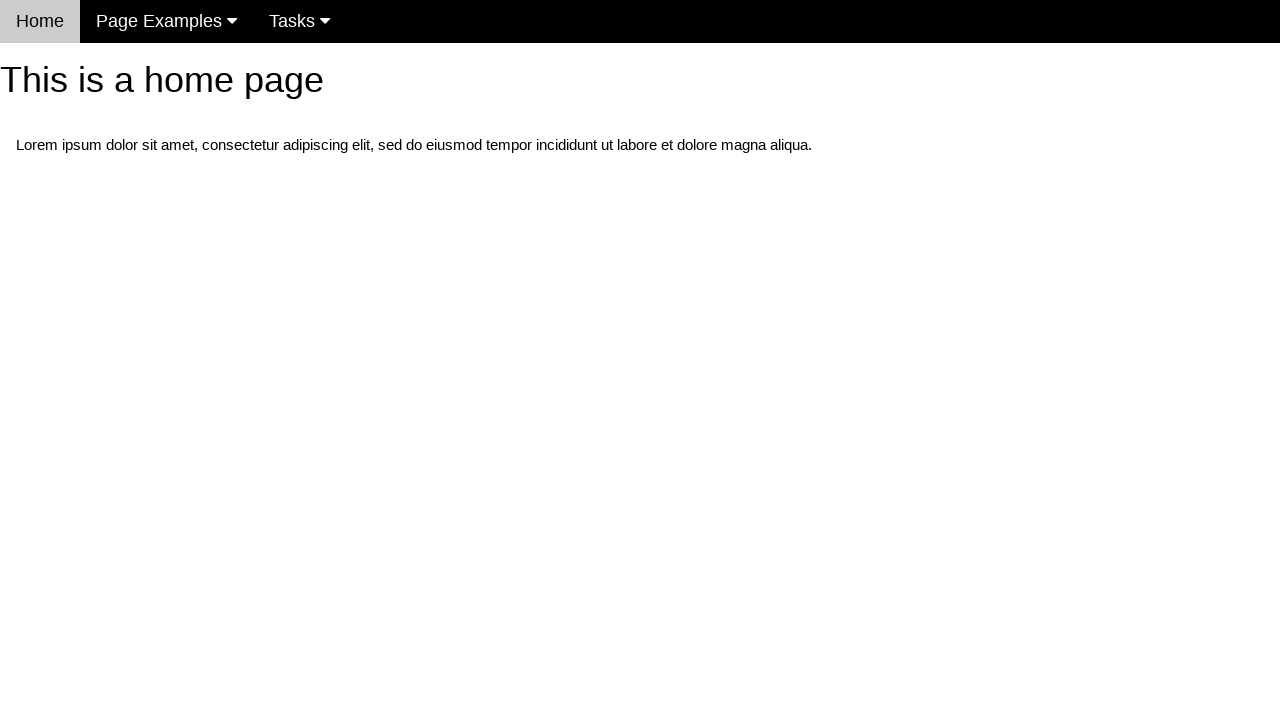

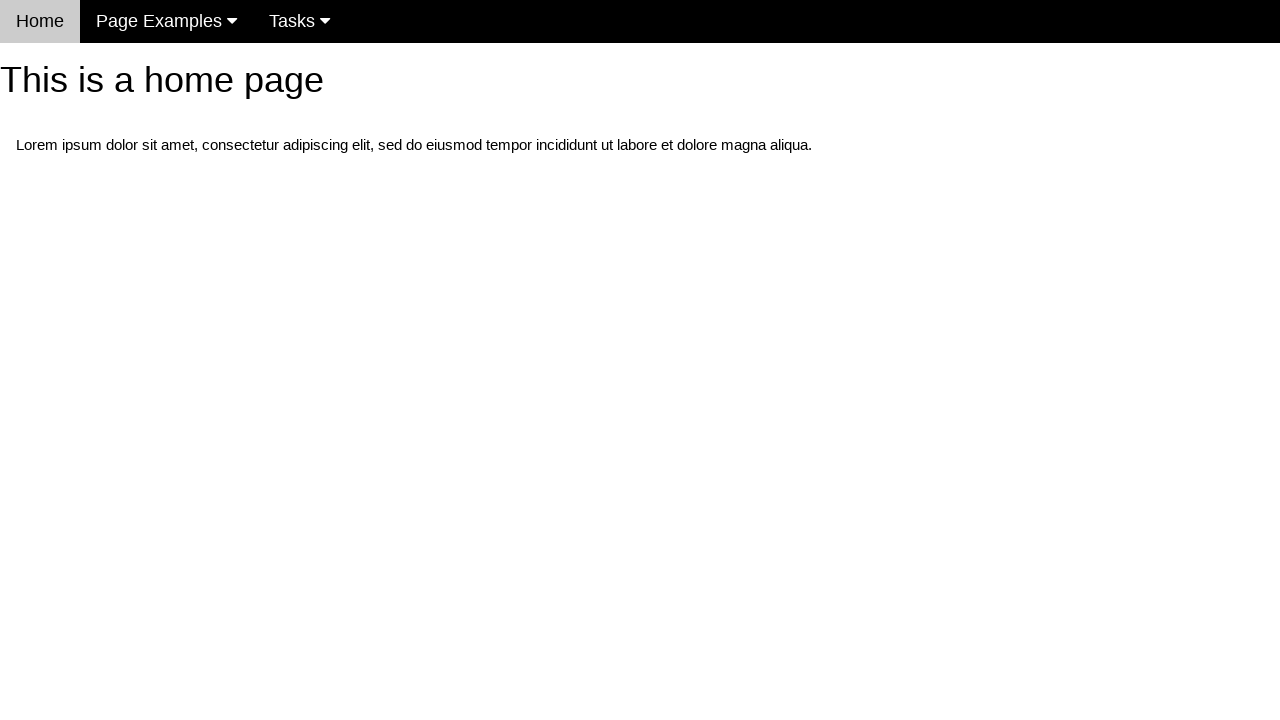